Navigates to Elverys sports retail website and waits for page to load

Starting URL: https://elverys.ie

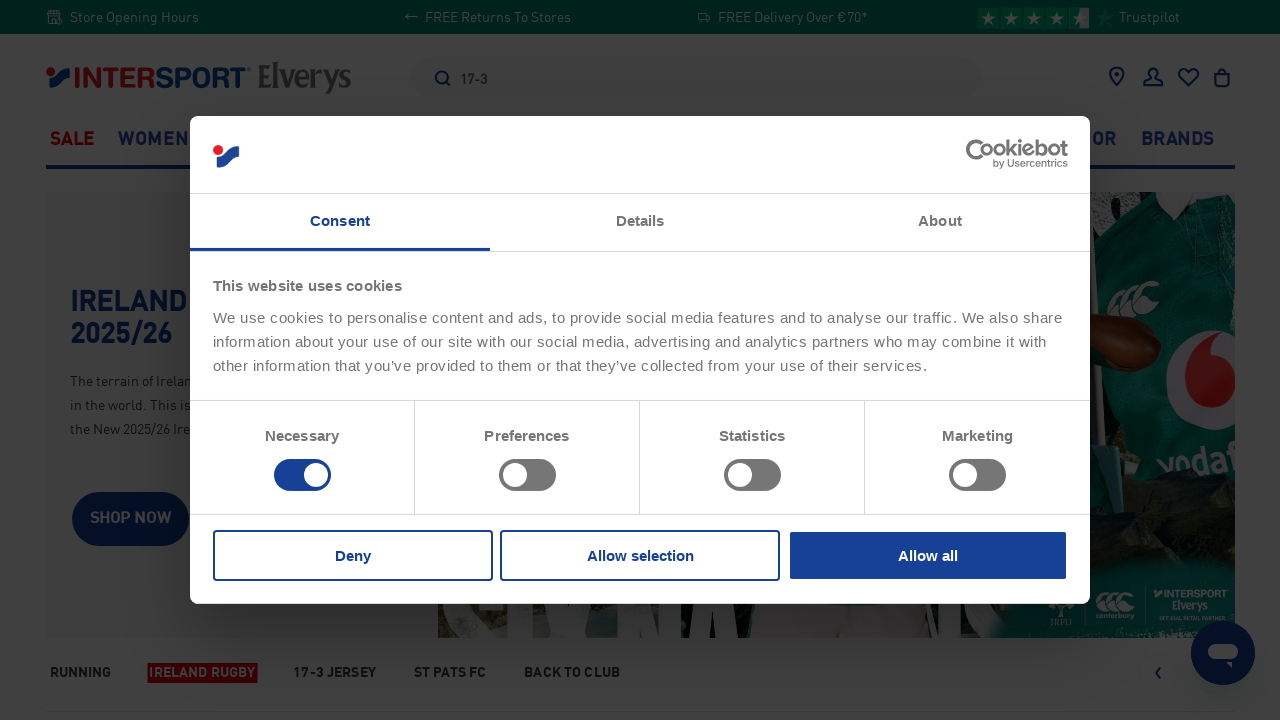

Navigated to Elverys sports retail website and waited for DOM to load
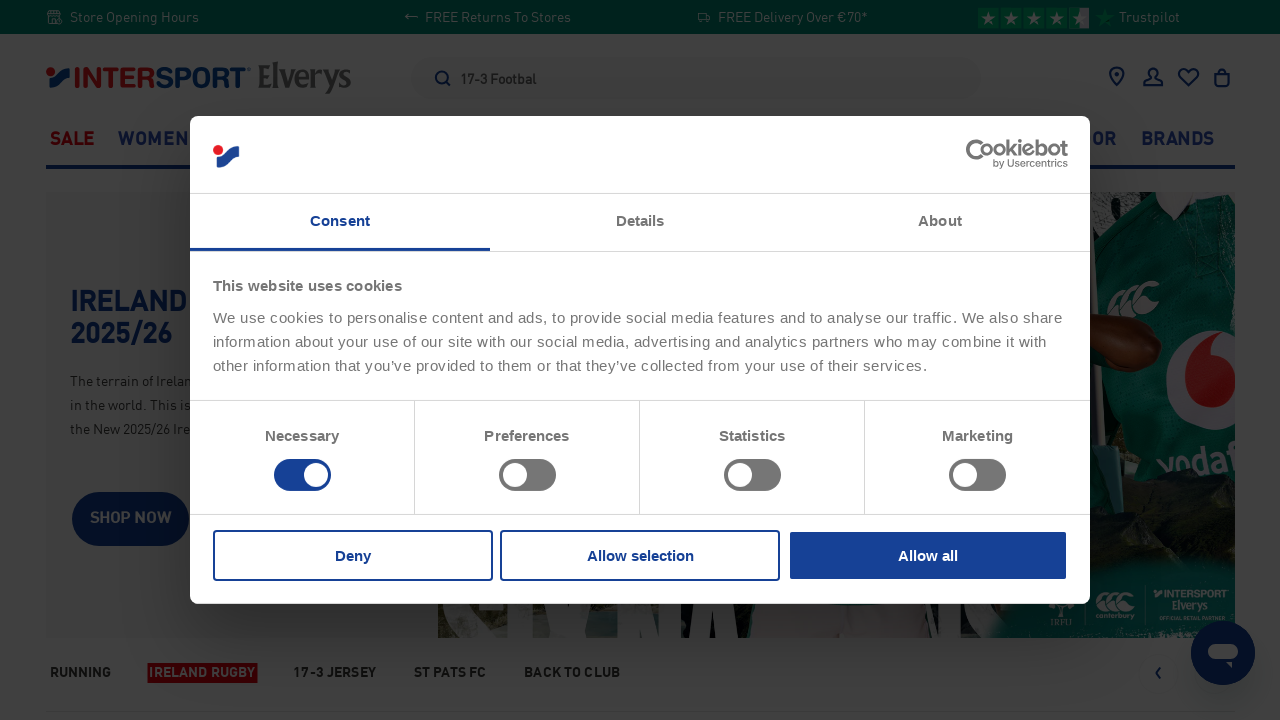

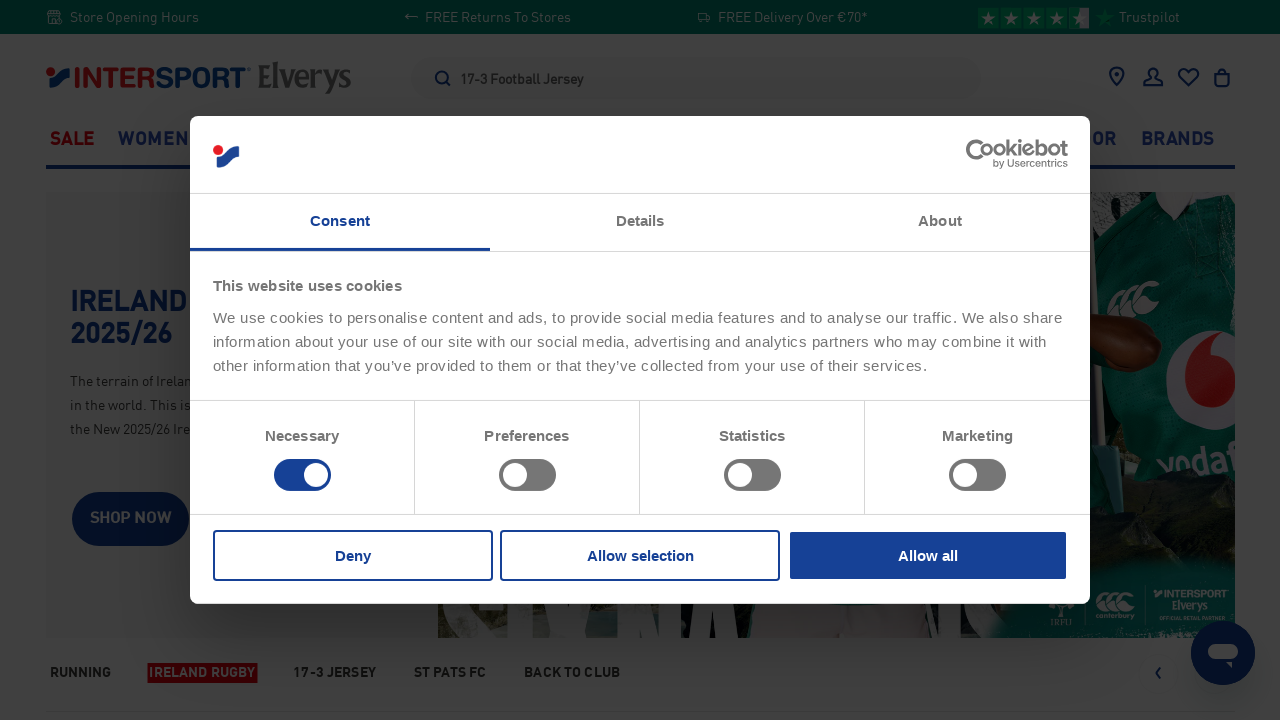